Tests window resizing functionality by setting the browser window to a specific dimension and verifying the size change

Starting URL: https://www.sincxapp.com

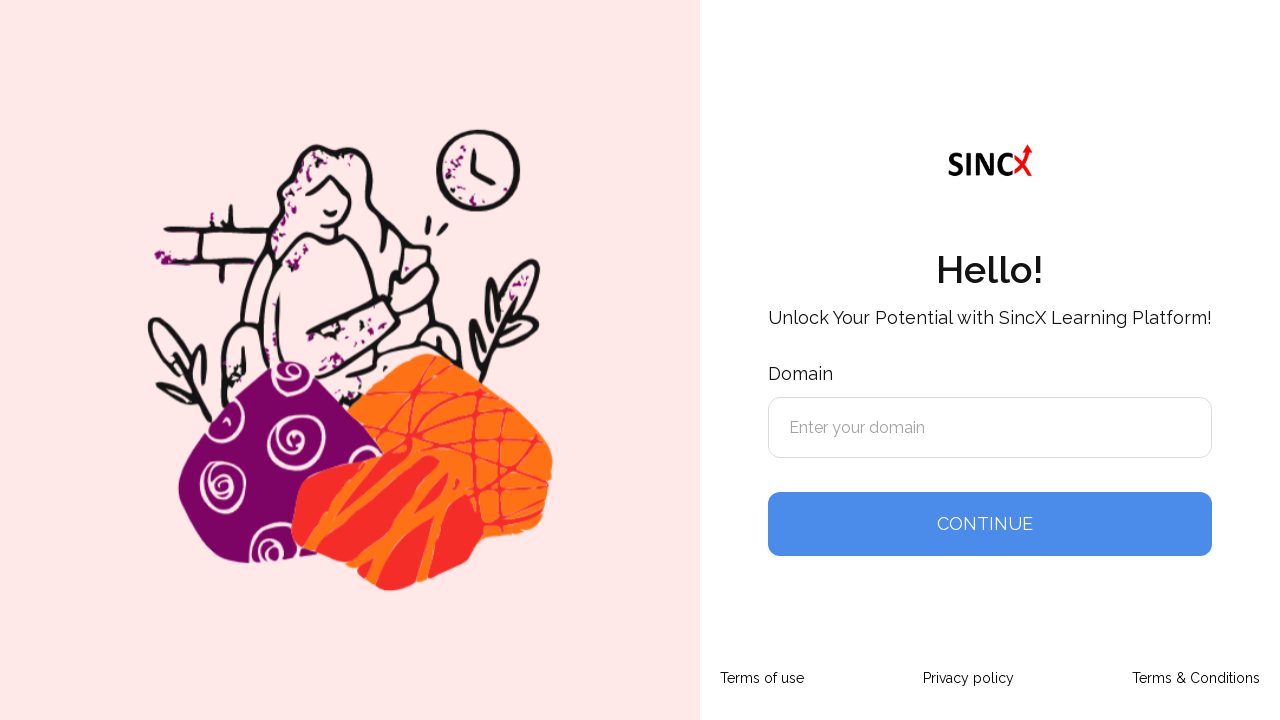

Set browser viewport to 516x200 pixels
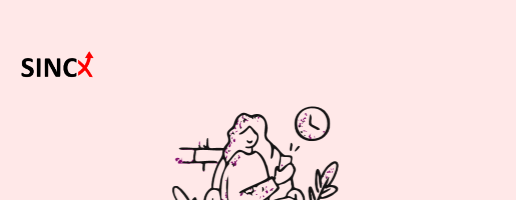

Retrieved current viewport size
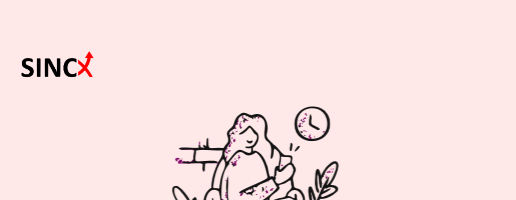

Verified viewport width is 516 pixels
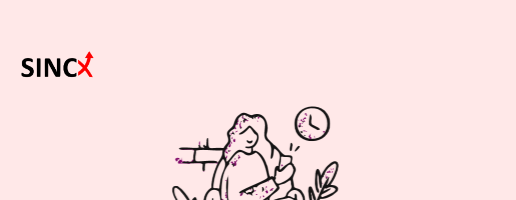

Verified viewport height is 200 pixels
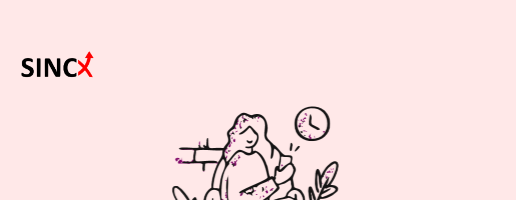

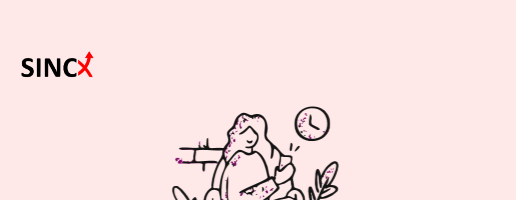